Tests JavaScript alert and confirm dialog handling by triggering alerts, verifying their text content, and accepting them

Starting URL: https://rahulshettyacademy.com/AutomationPractice/

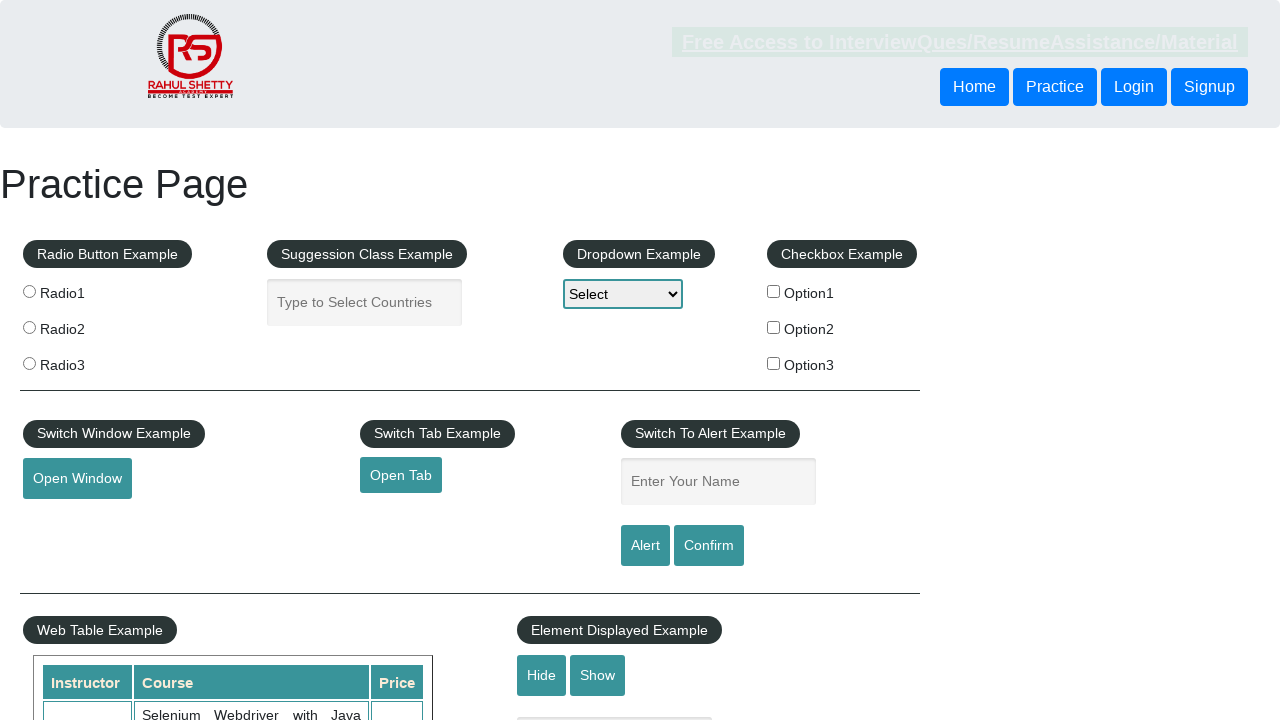

Filled name field with 'JavaScript Alert' on #name
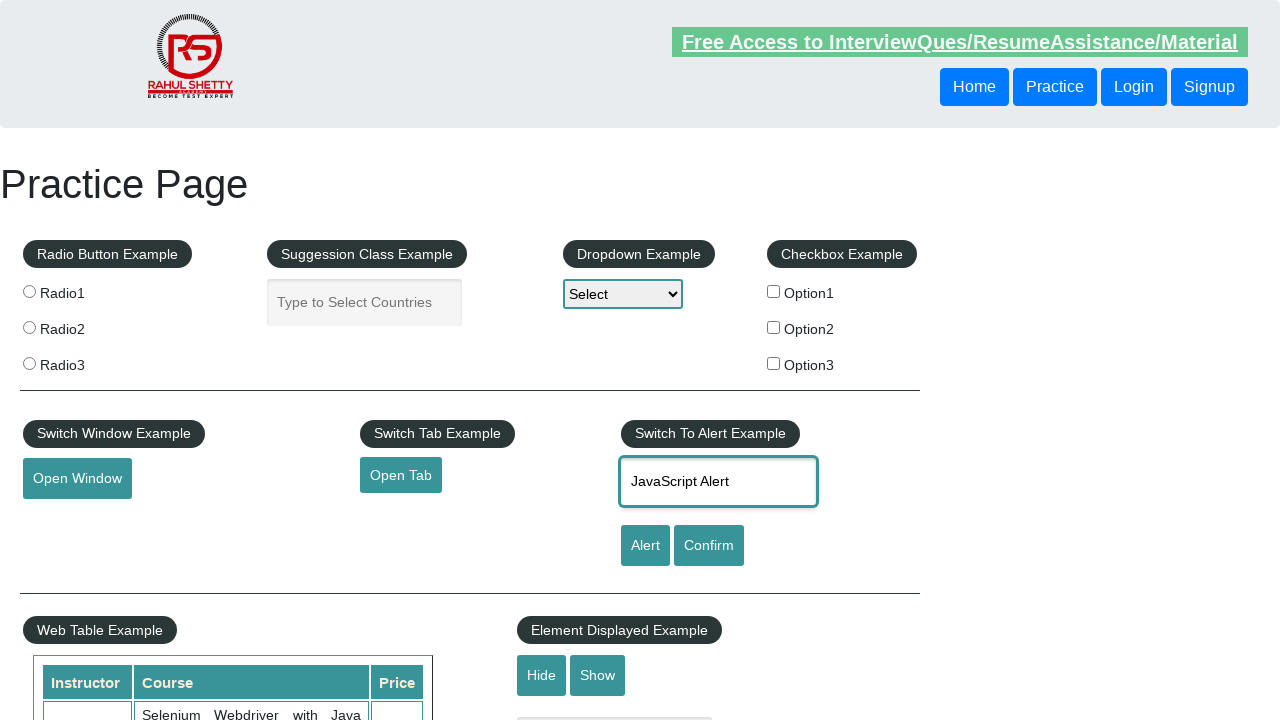

Set up dialog handler to accept alerts
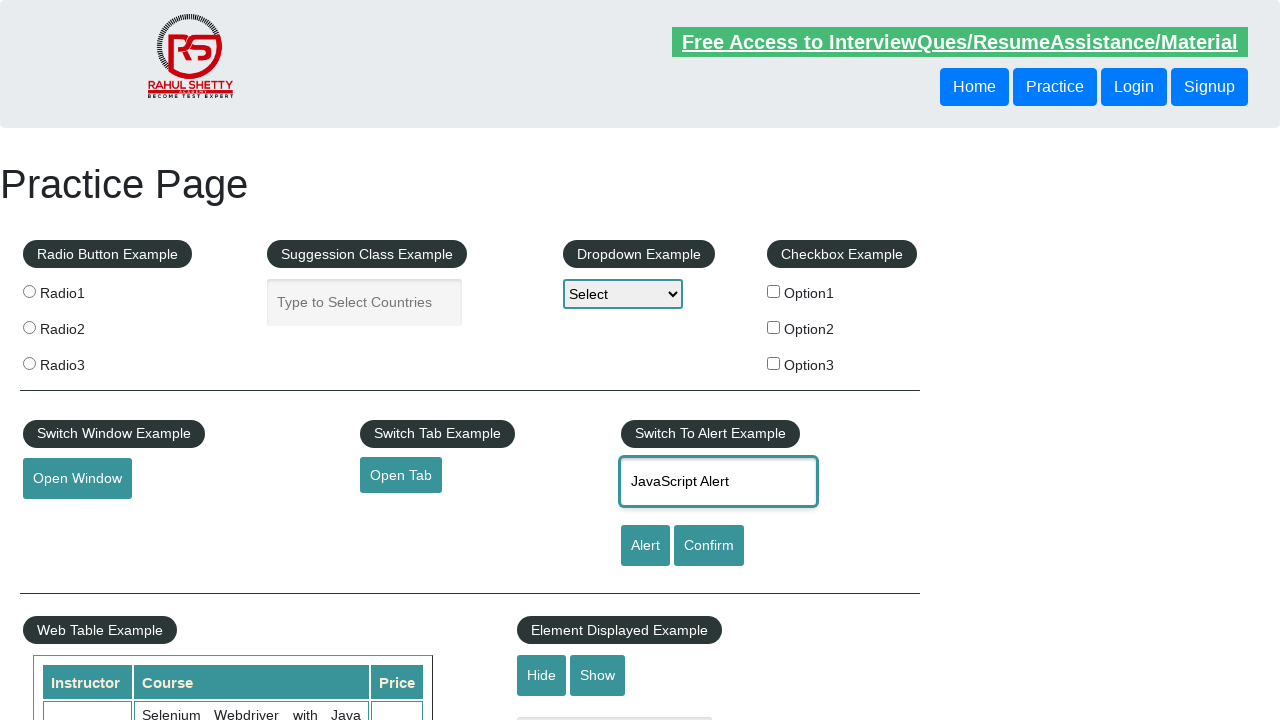

Clicked alert button and accepted the JavaScript alert dialog at (645, 546) on #alertbtn
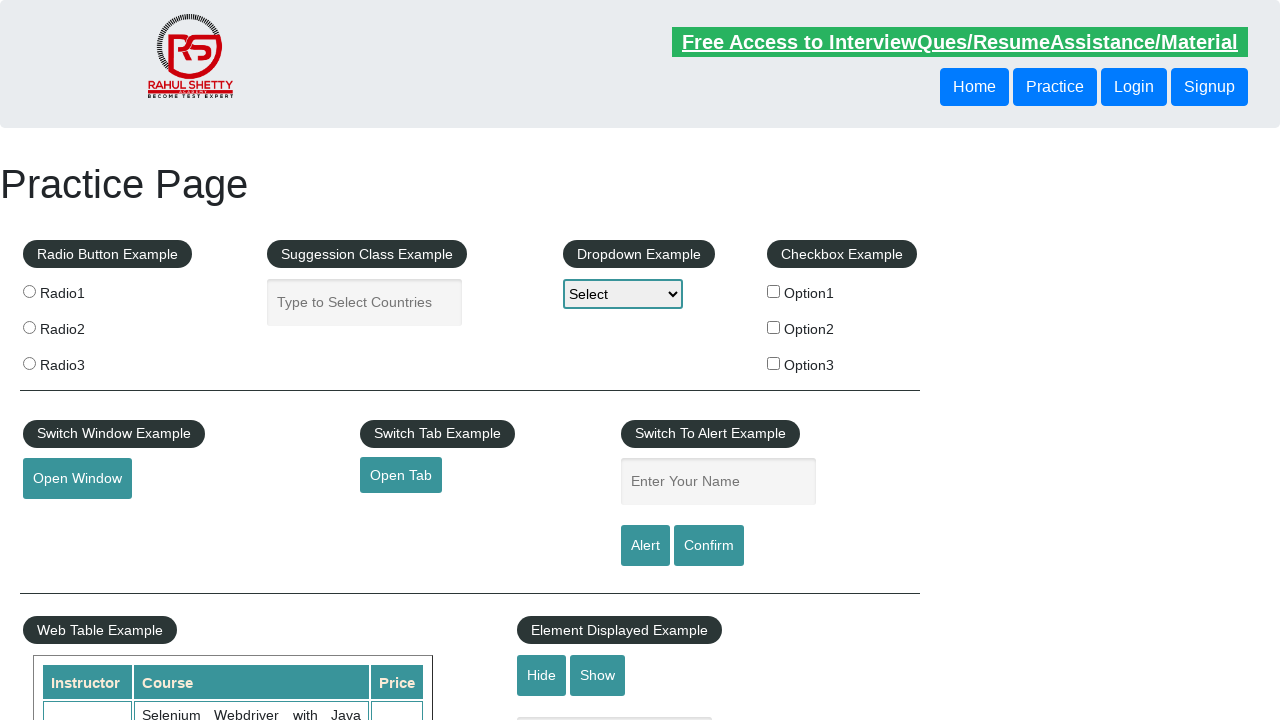

Filled name field with 'JavaScript Confirm' on #name
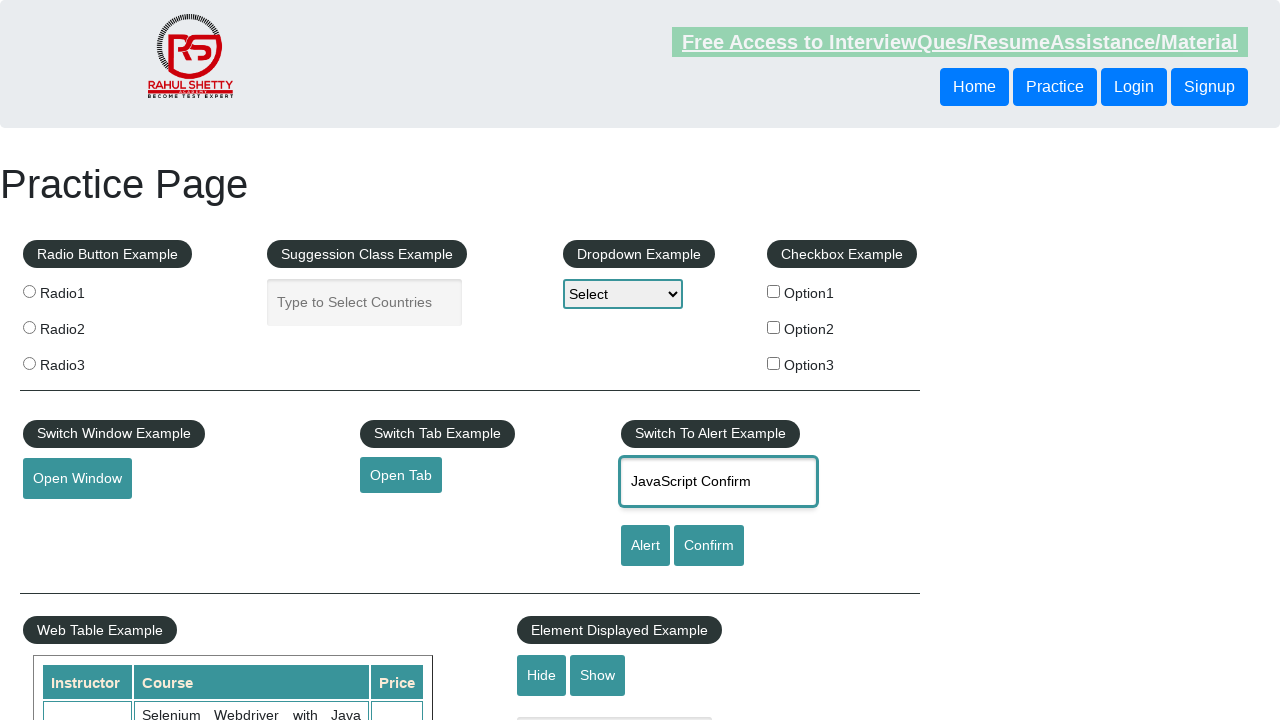

Clicked confirm button and accepted the JavaScript confirm dialog at (709, 546) on #confirmbtn
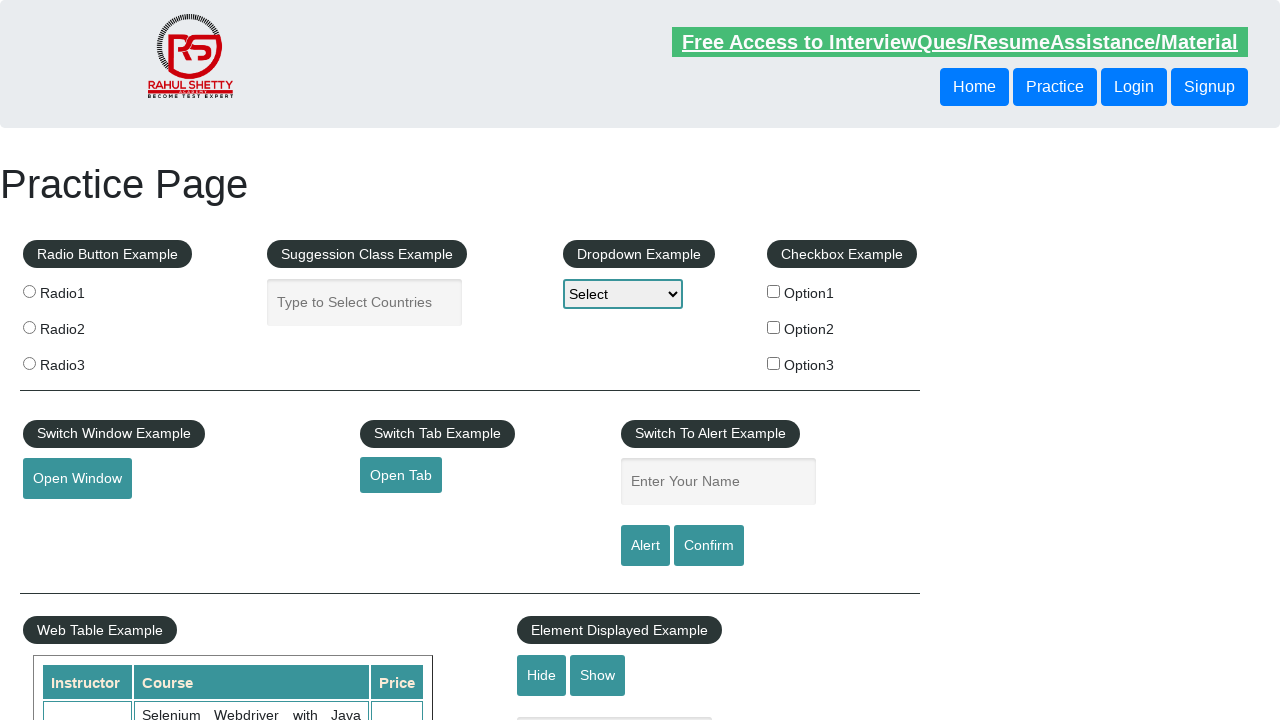

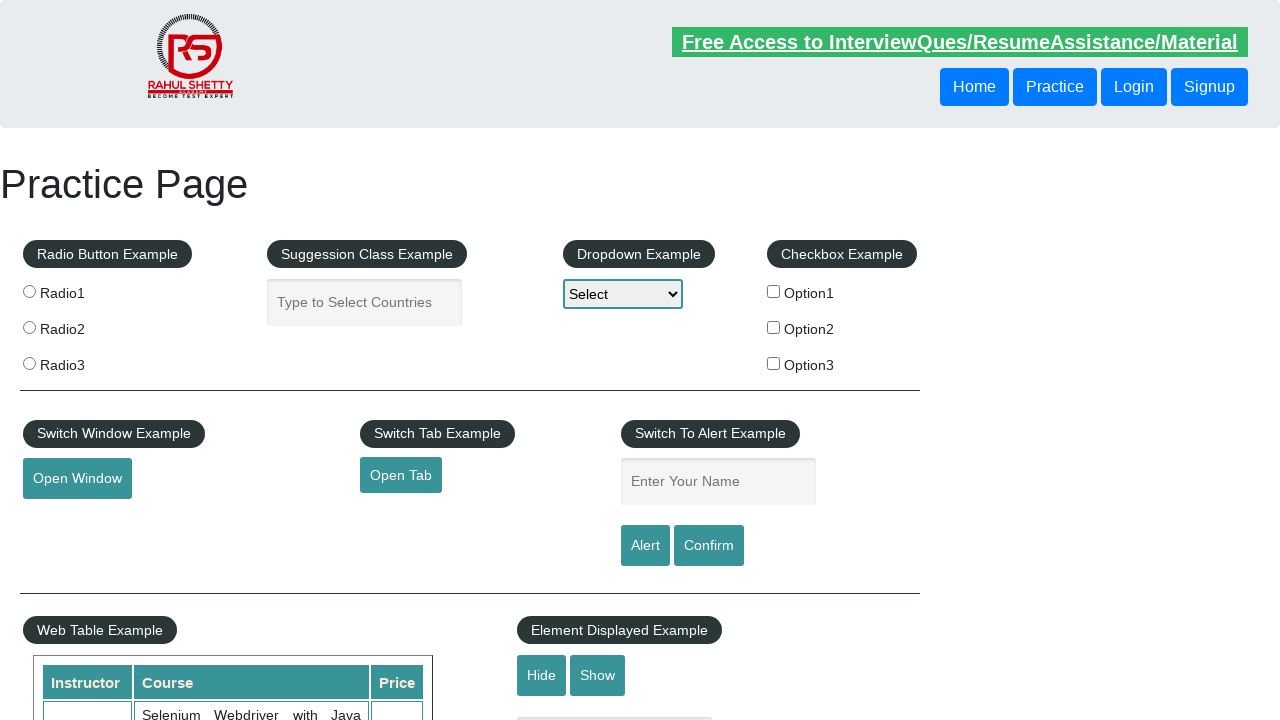